Tests basic browser navigation by opening a home page, navigating to an admin page, and refreshing the browser window.

Starting URL: https://groceryapp.uniqassosiates.com/home

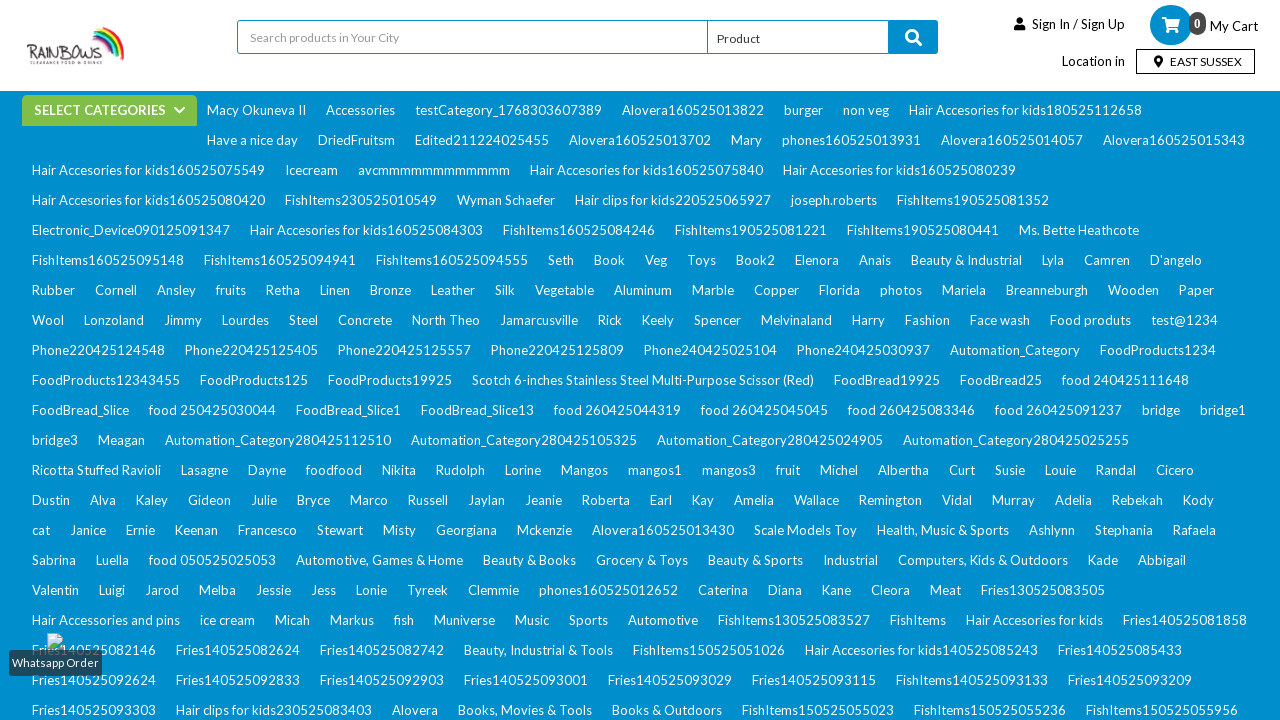

Set viewport size to 1920x1080
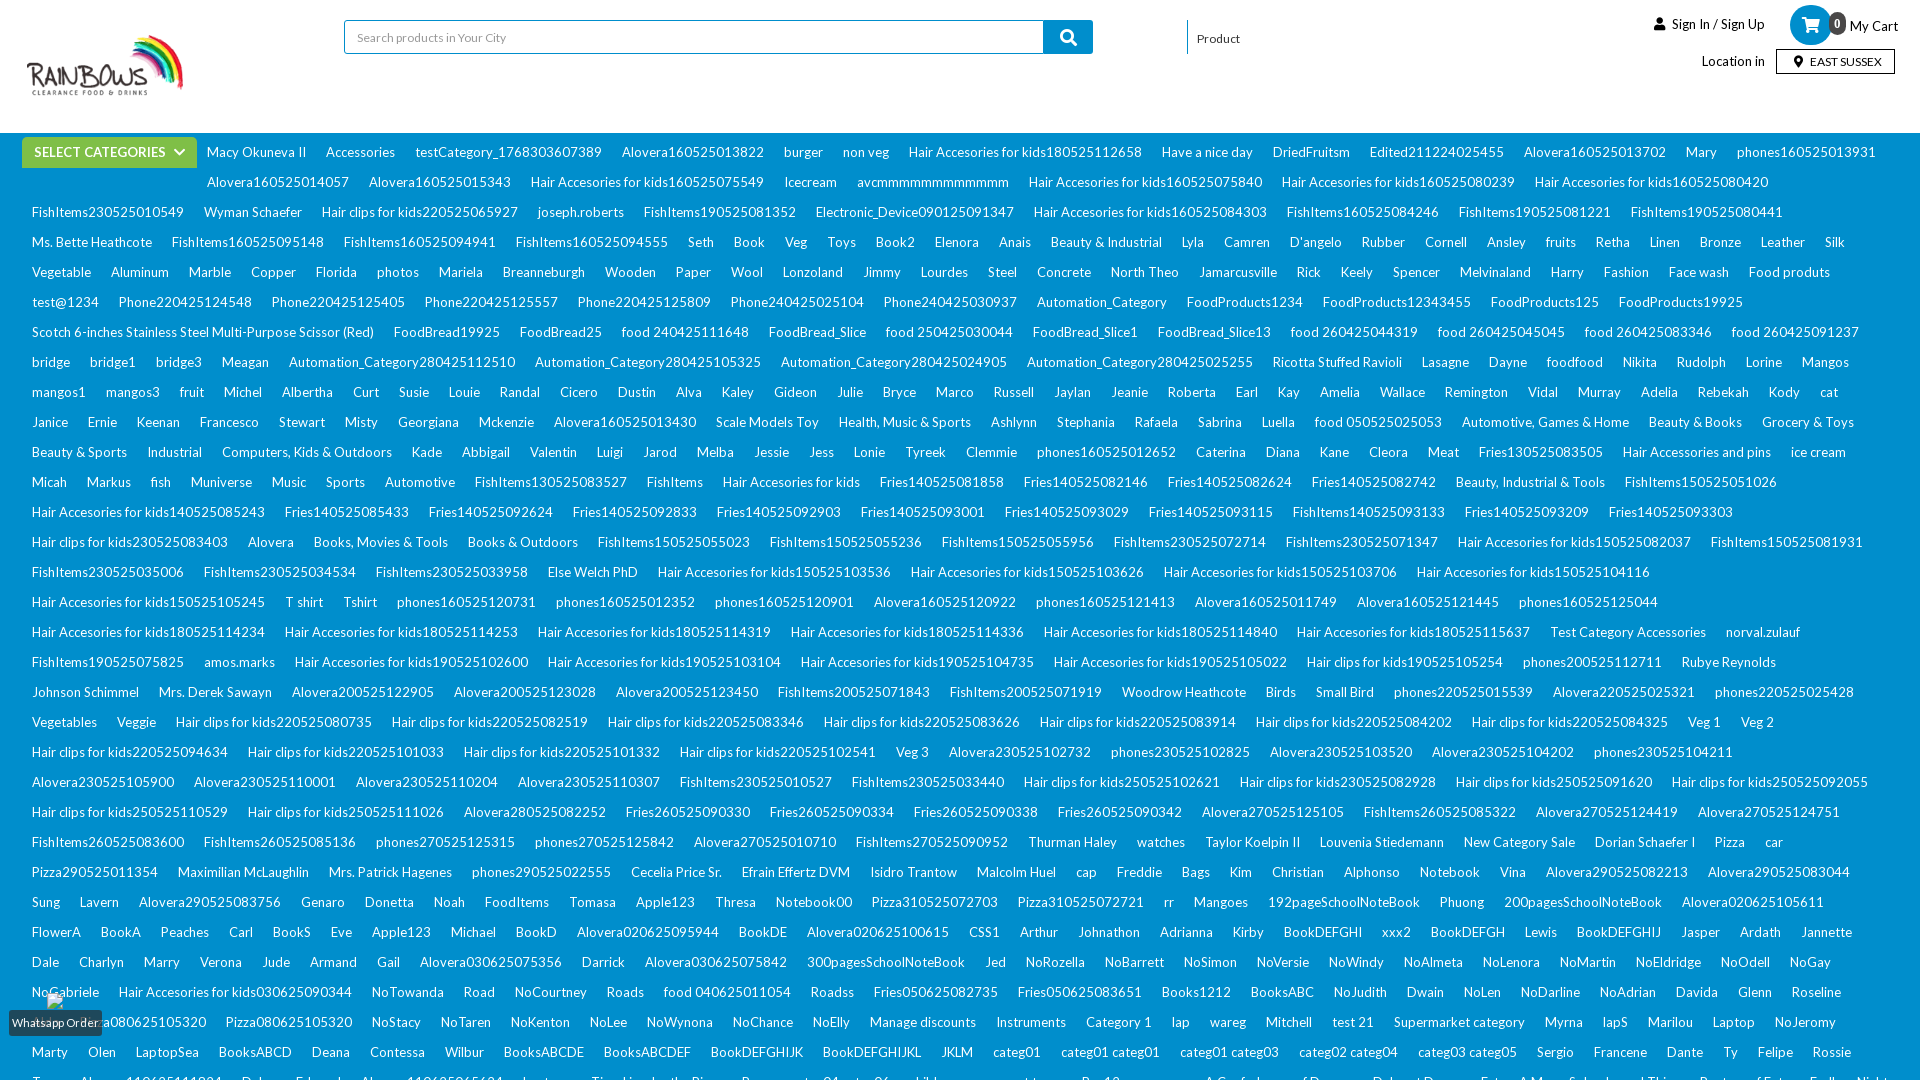

Navigated to admin login page
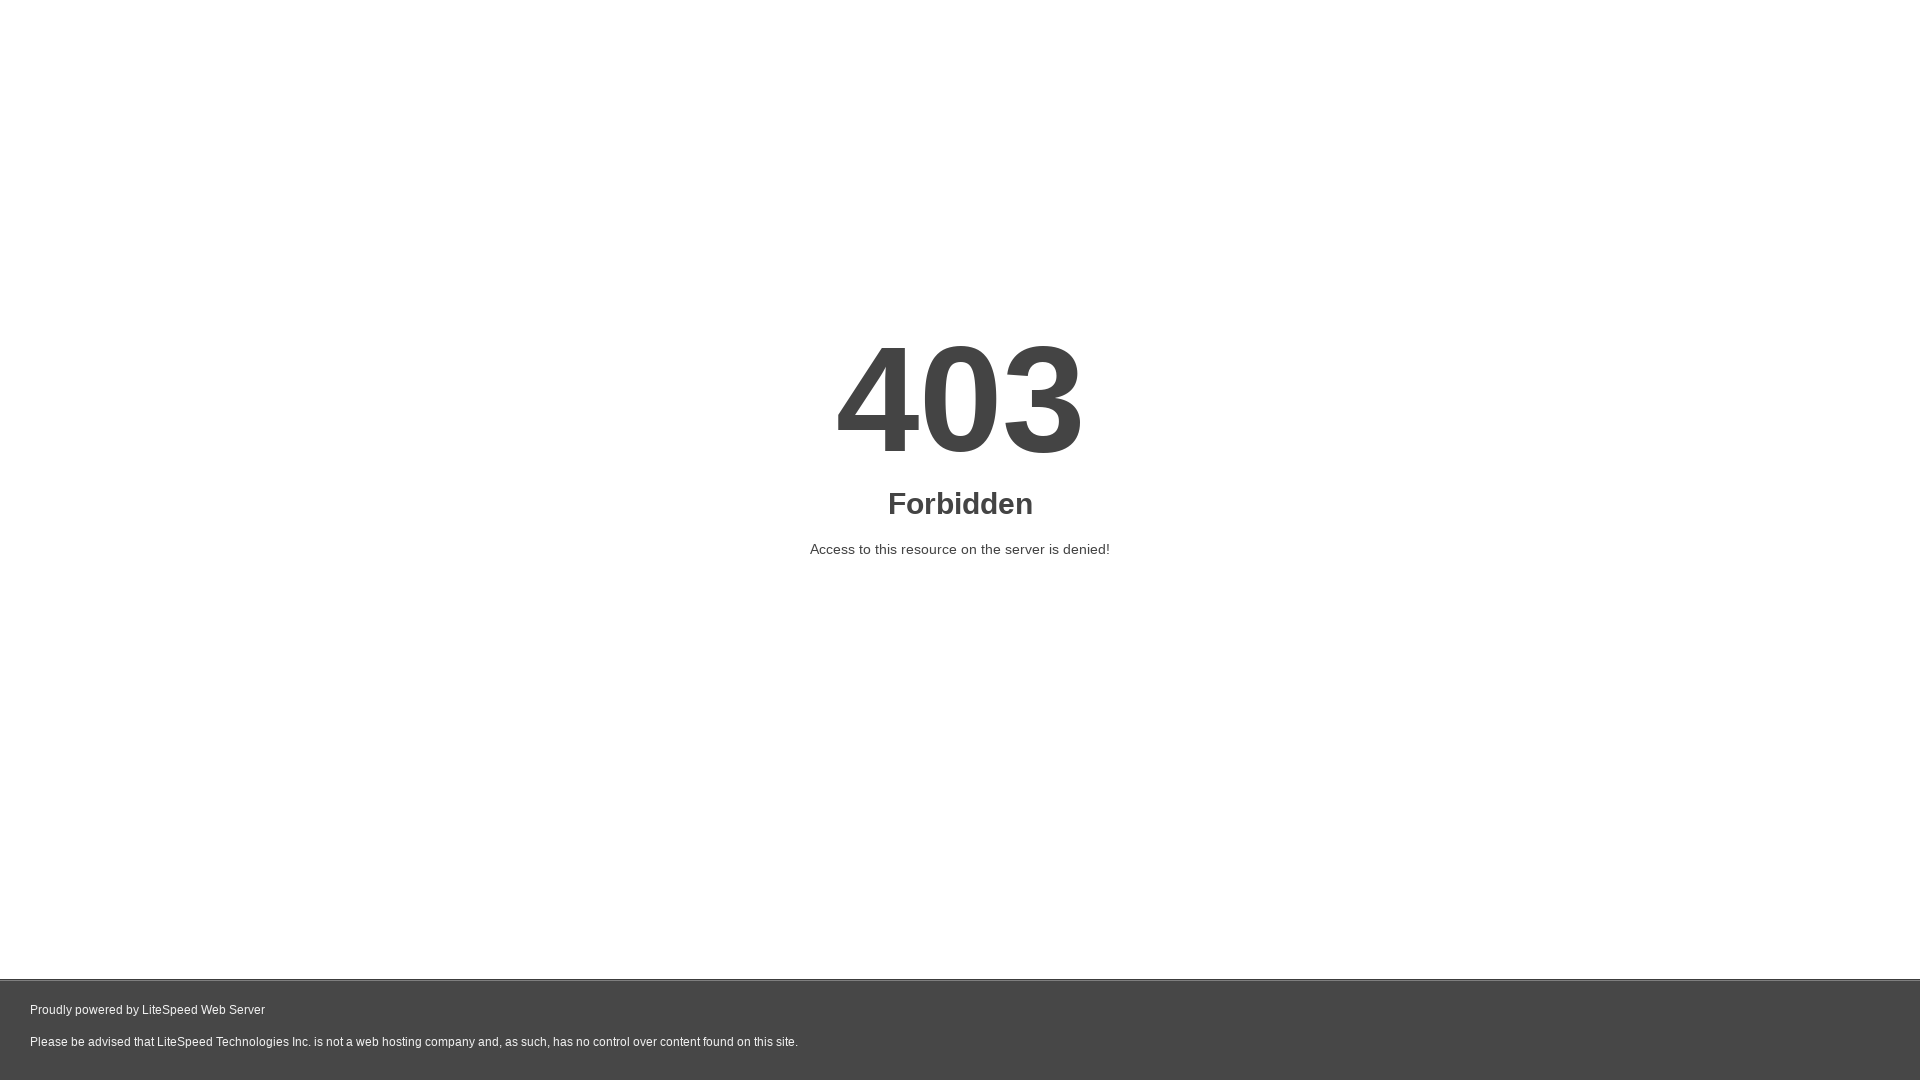

Refreshed the page
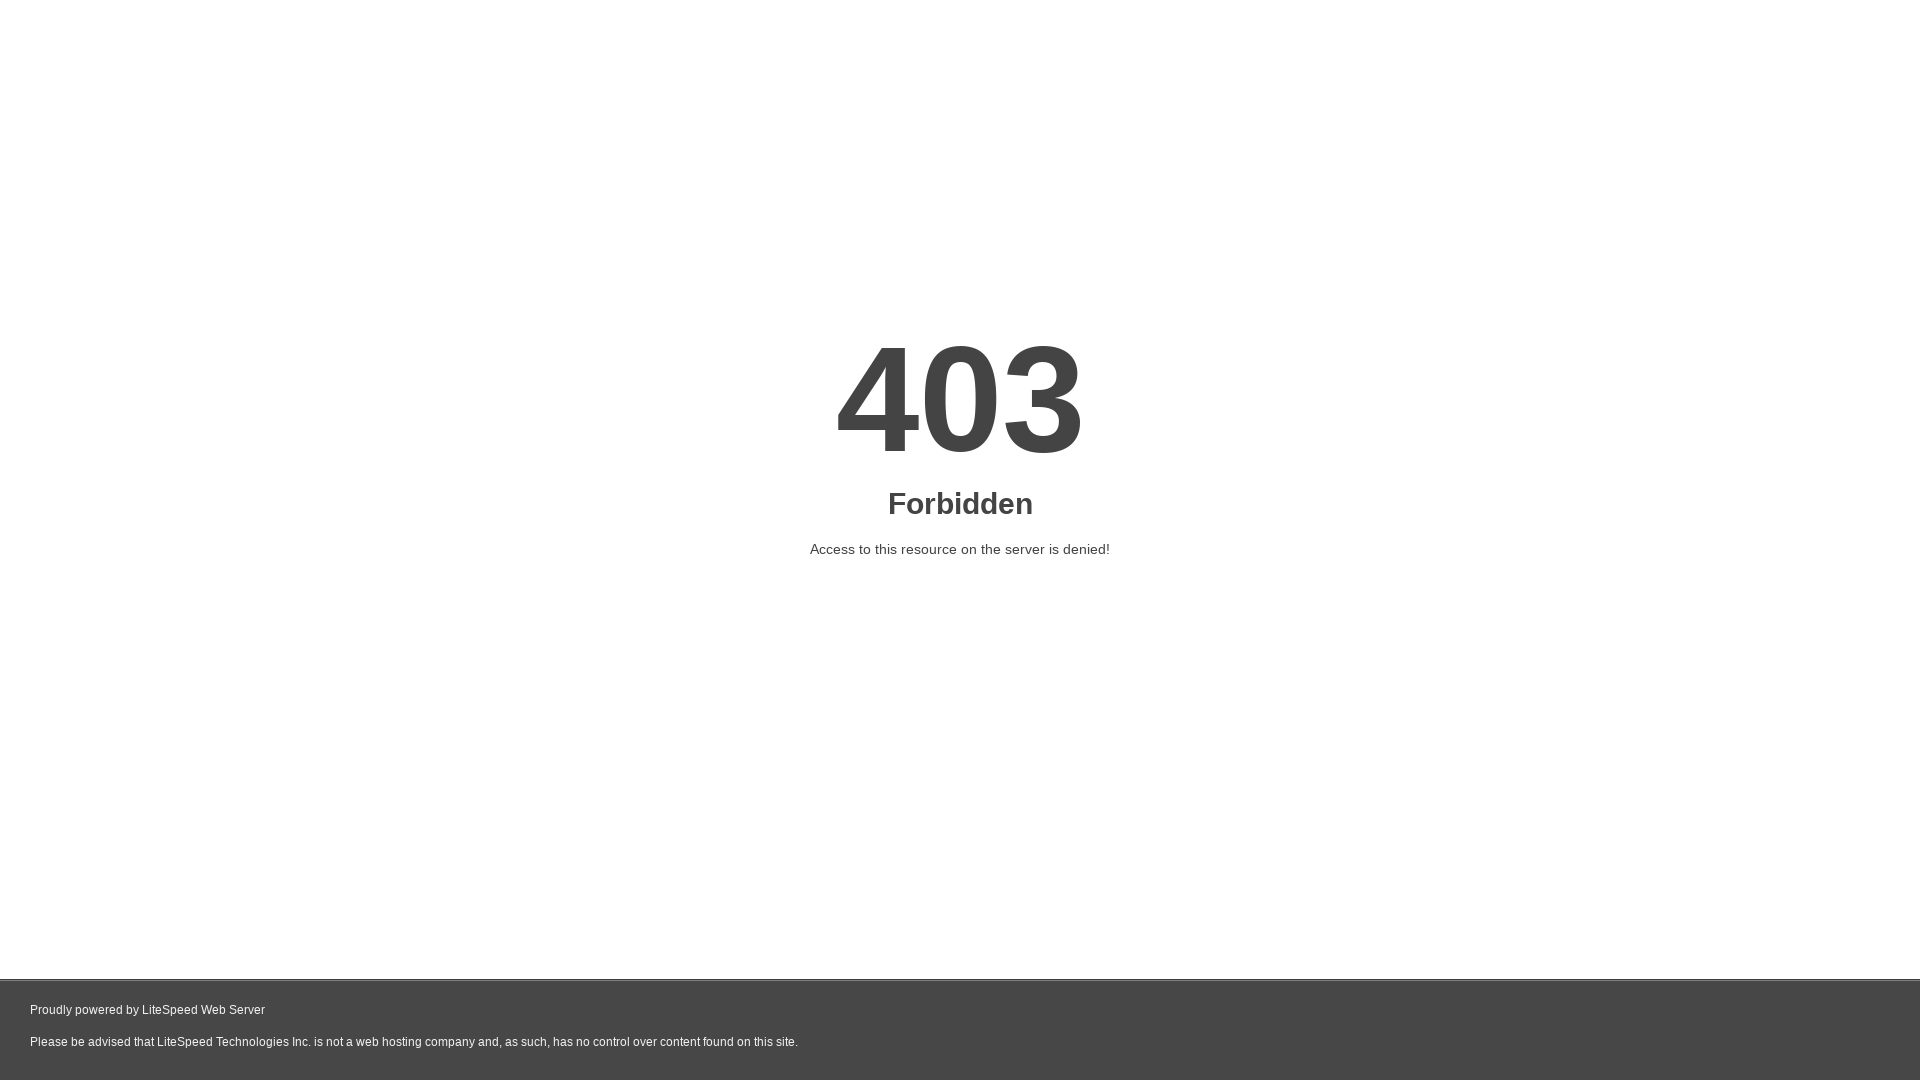

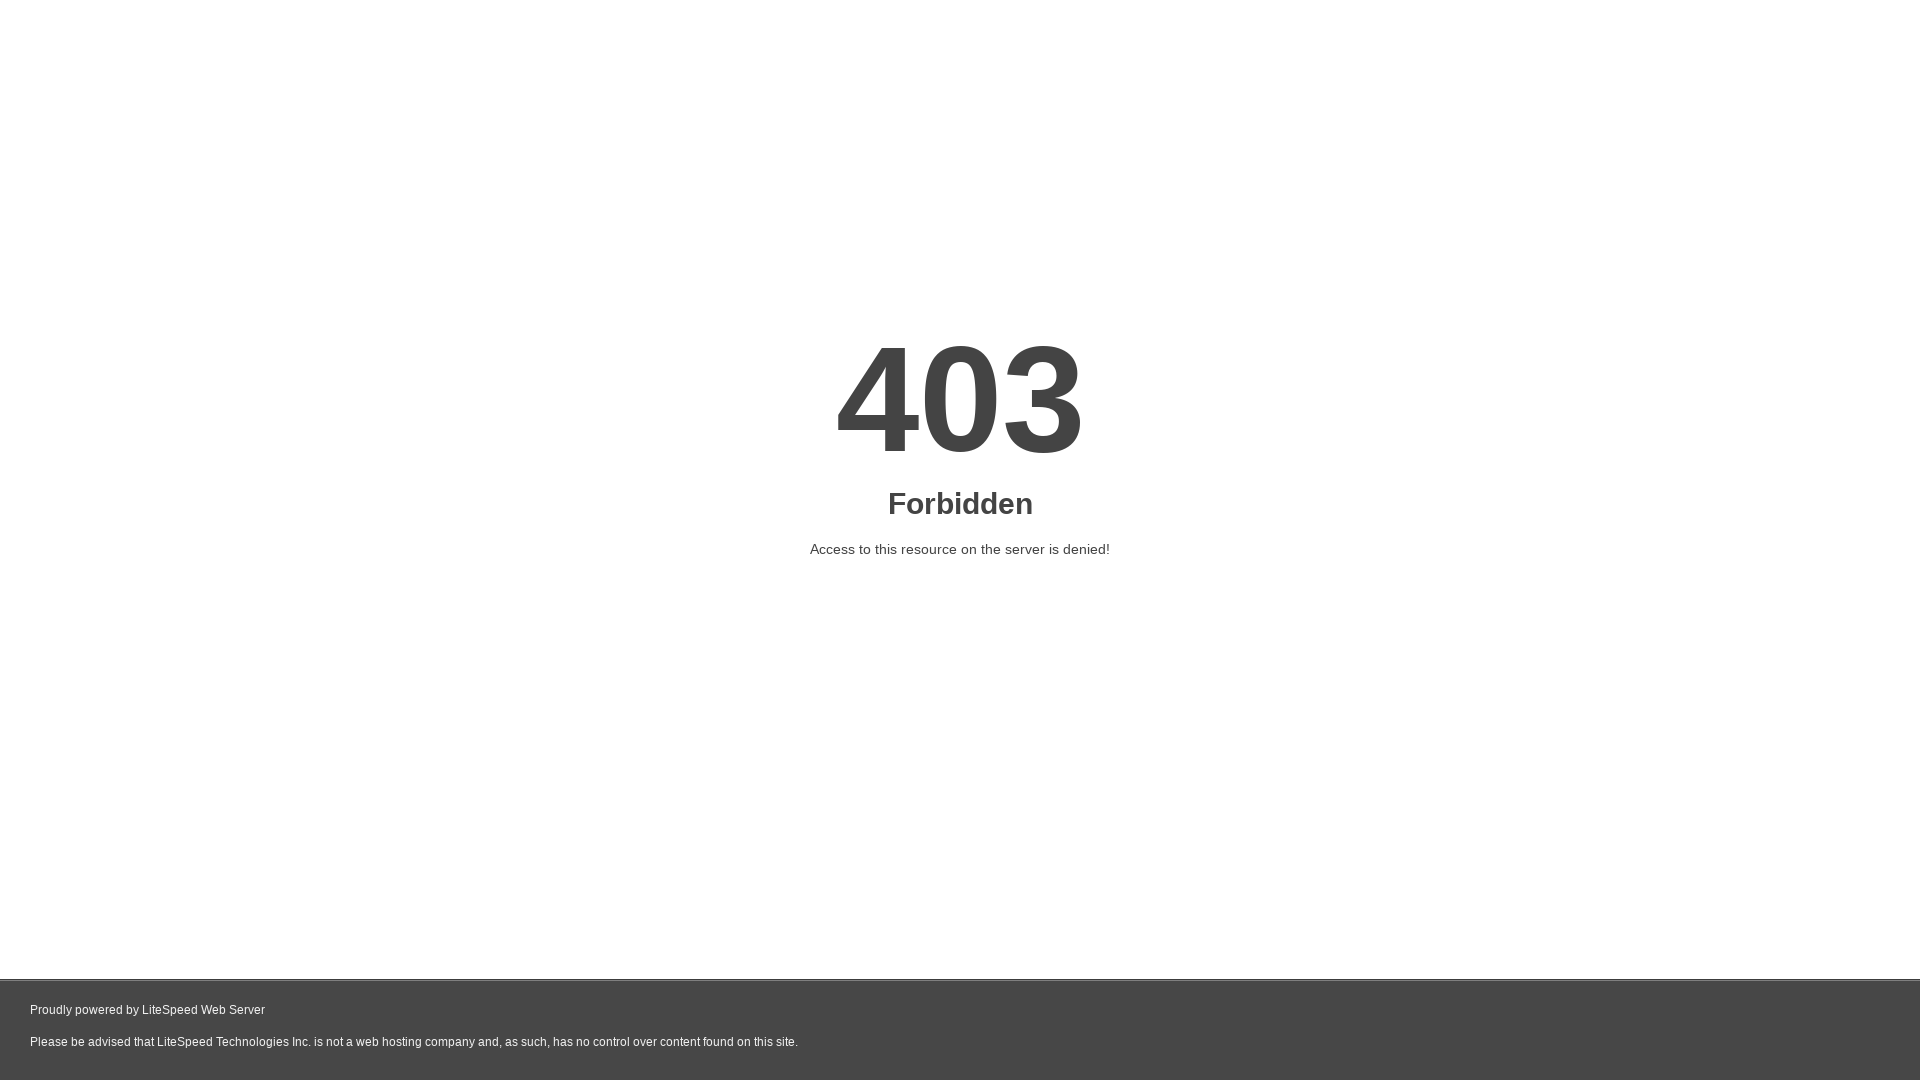